Tests frame handling using page.frame_locator() method by locating a frame by its src attribute and filling an input field inside it

Starting URL: https://ui.vision/demo/webtest/frames/

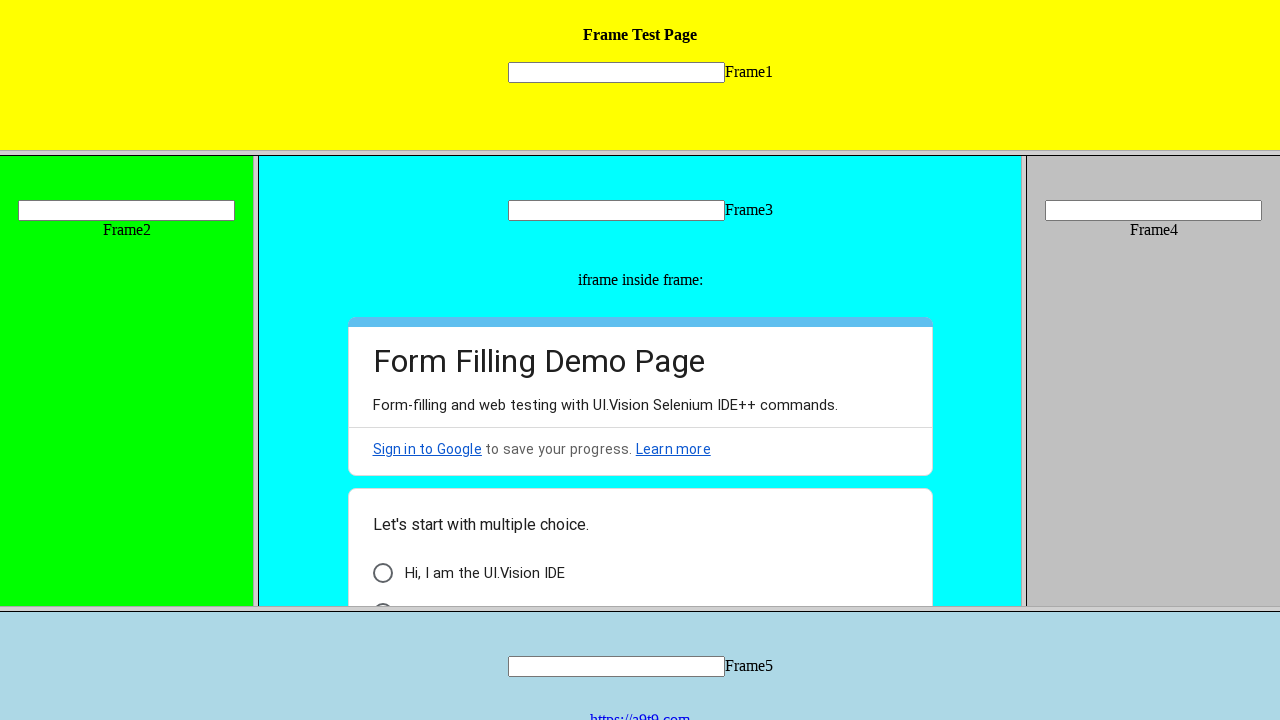

Located frame with src='frame_1.html' using frame_locator()
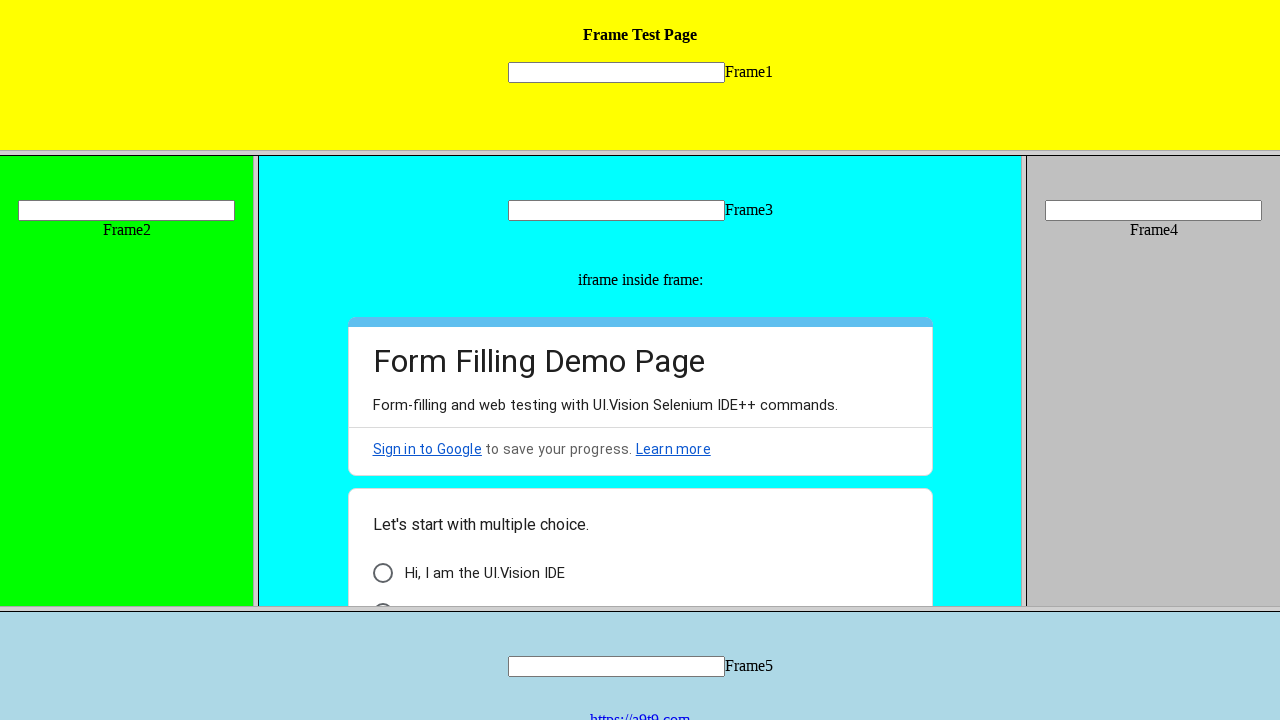

Filled input field 'mytext1' inside frame with 'Playwright' on frame[src="frame_1.html"] >> internal:control=enter-frame >> input[name="mytext1
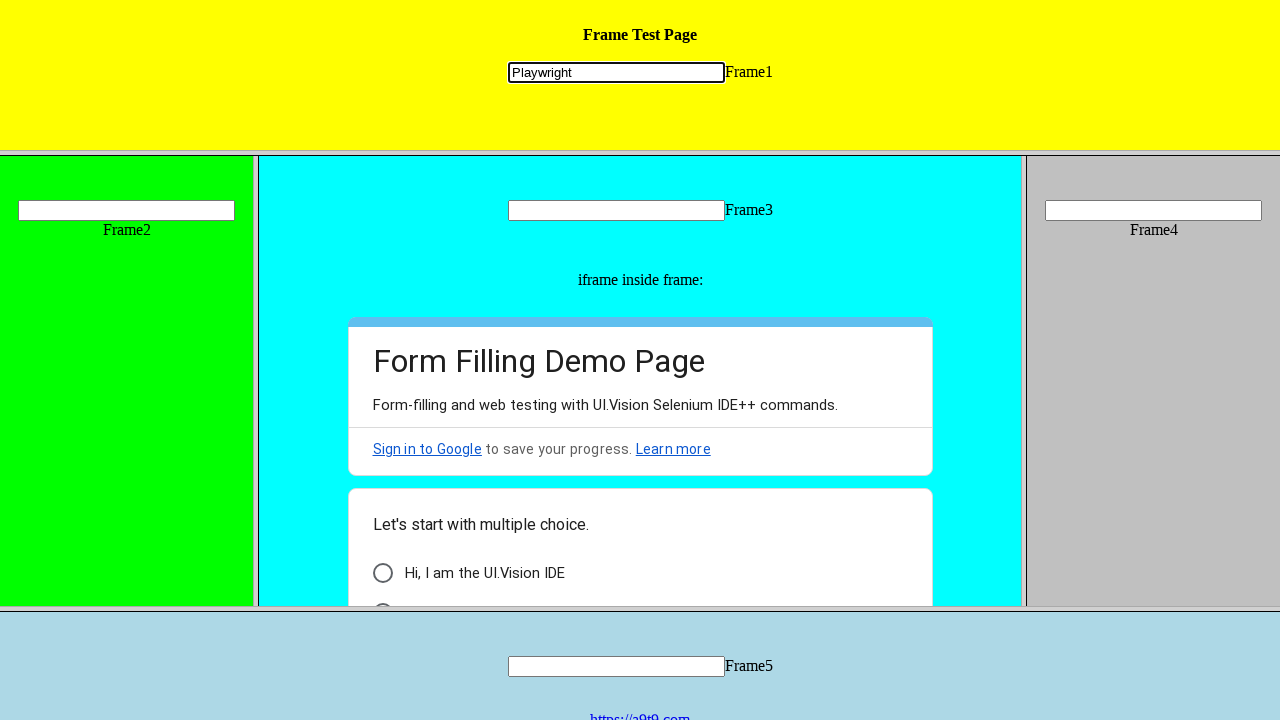

Waited 2000ms for visual confirmation
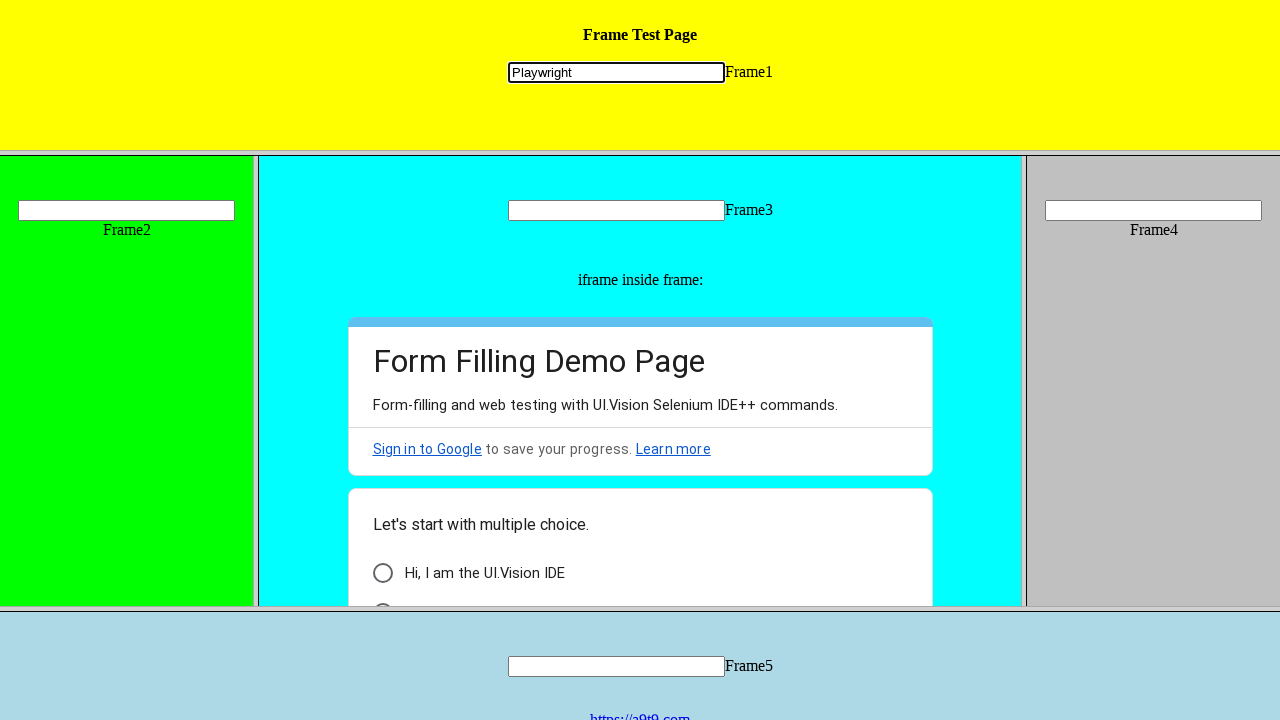

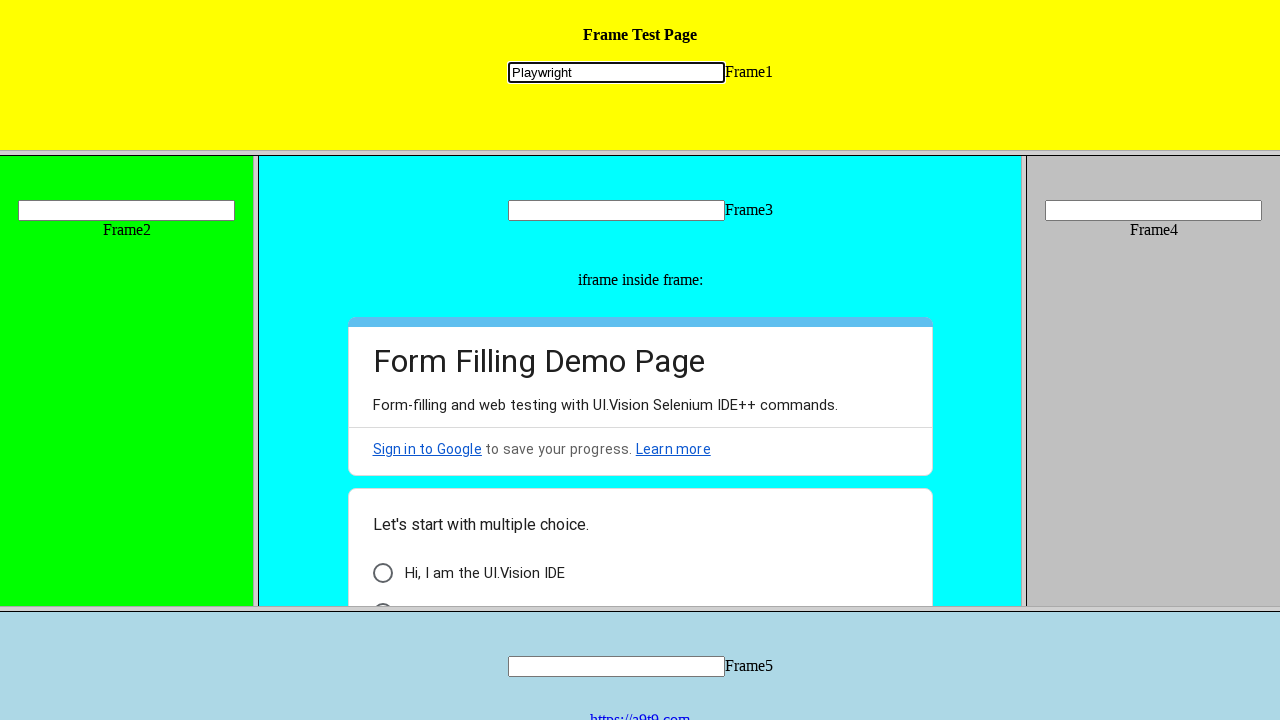